Navigates to the home page and verifies that the header and description text are displayed correctly

Starting URL: https://kristinek.github.io/site

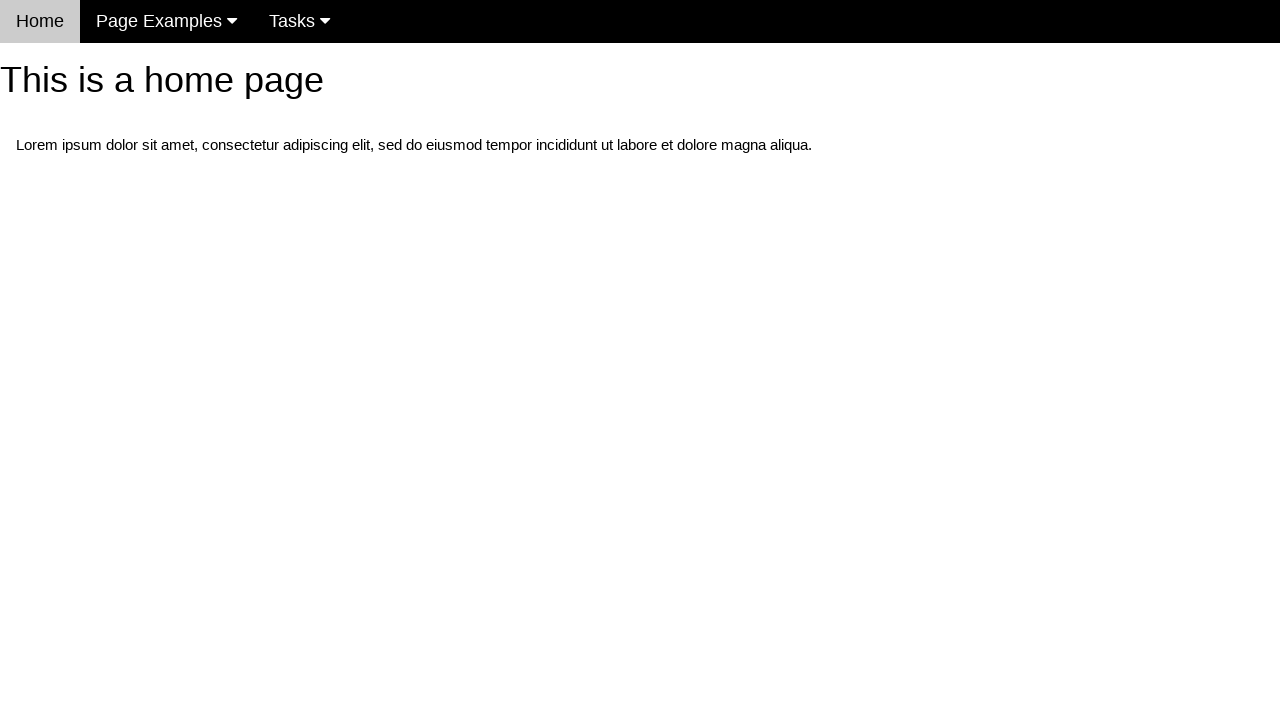

Navigated to home page at https://kristinek.github.io/site
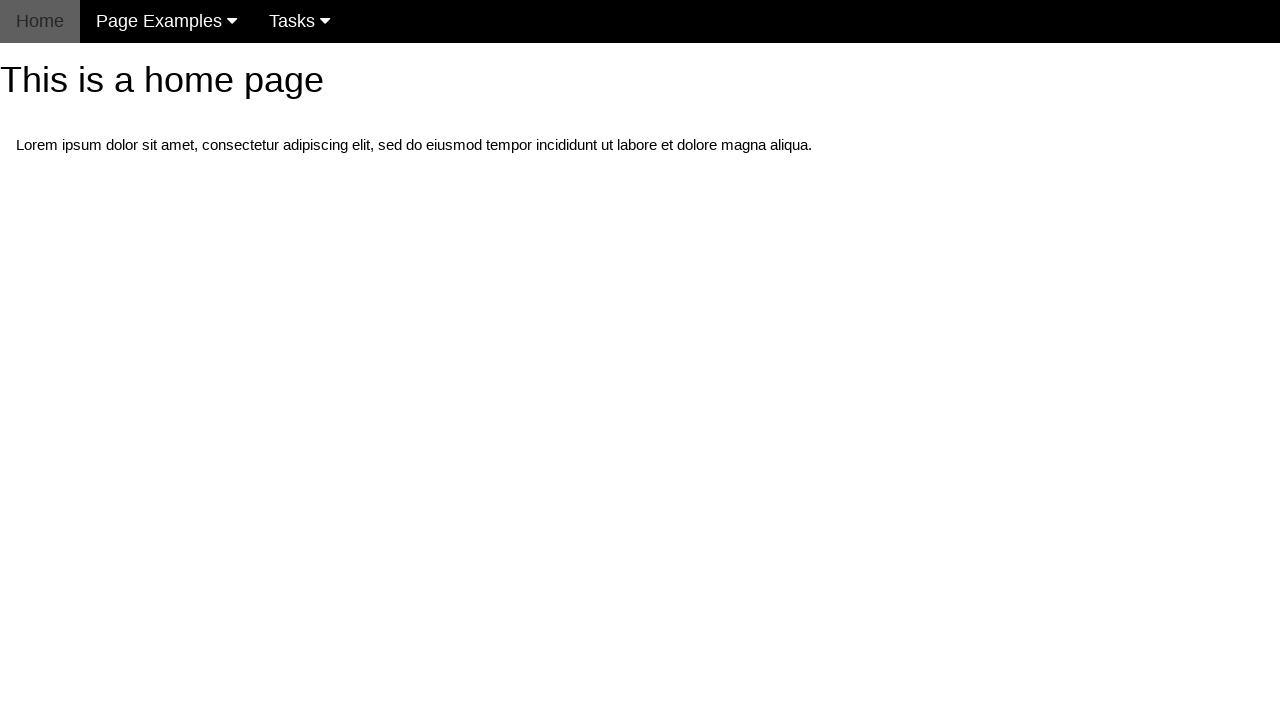

Located h1 header element
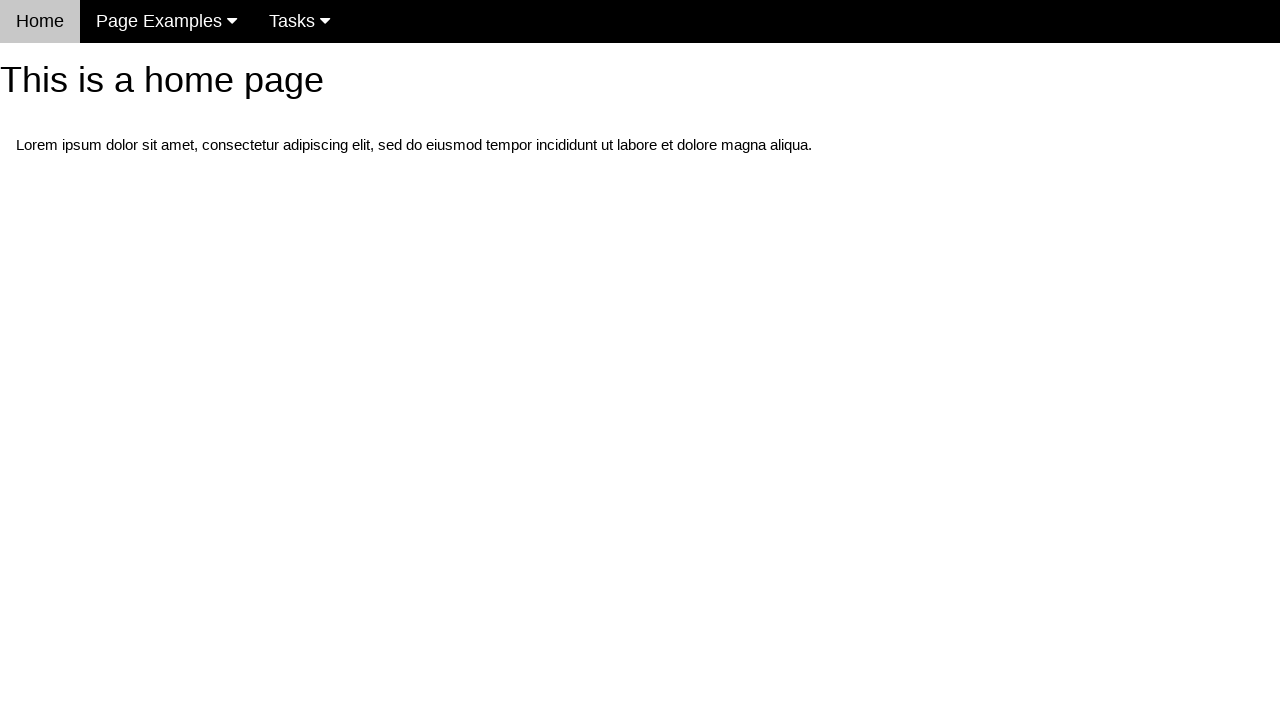

Waited for header element to be visible
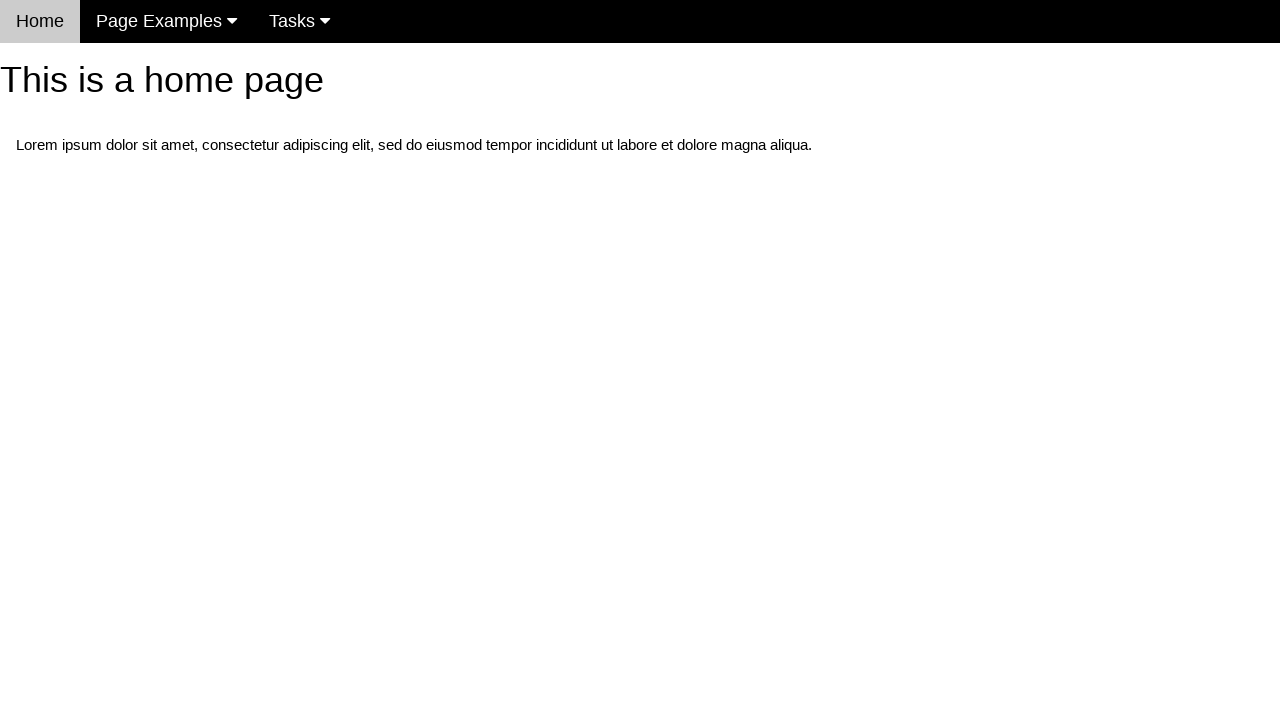

Verified header text is 'This is a home page'
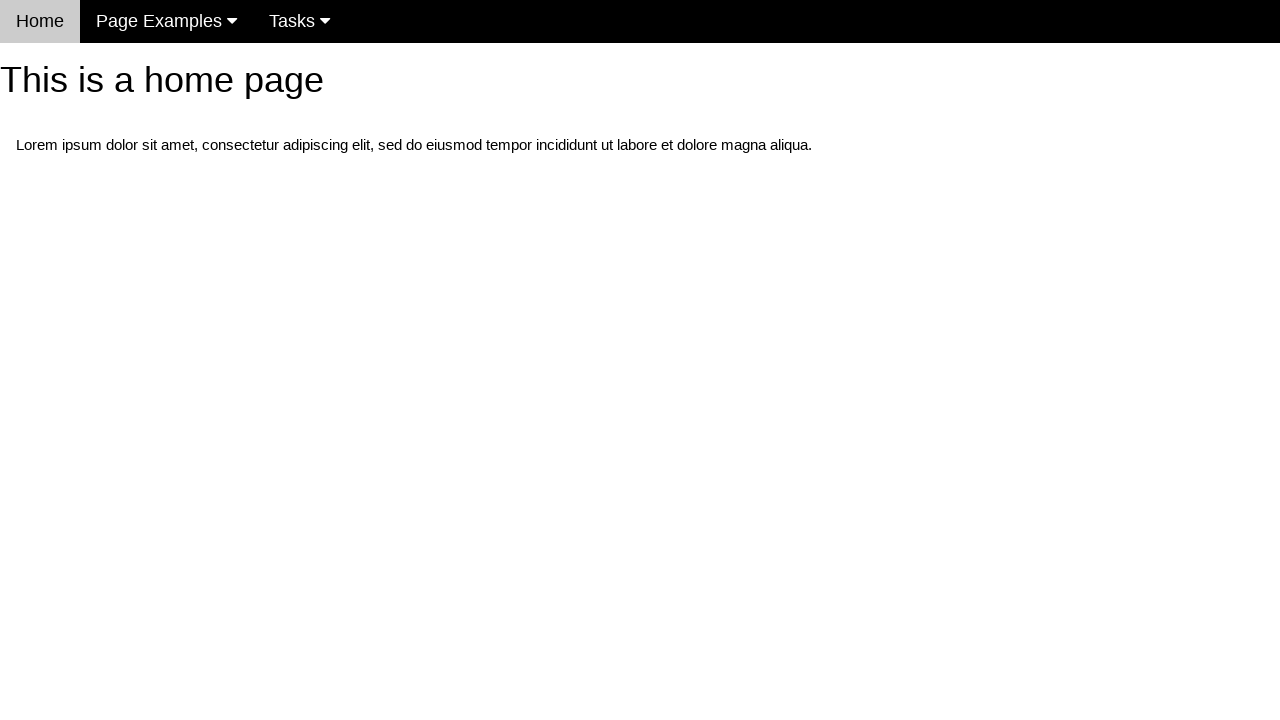

Located paragraph description element
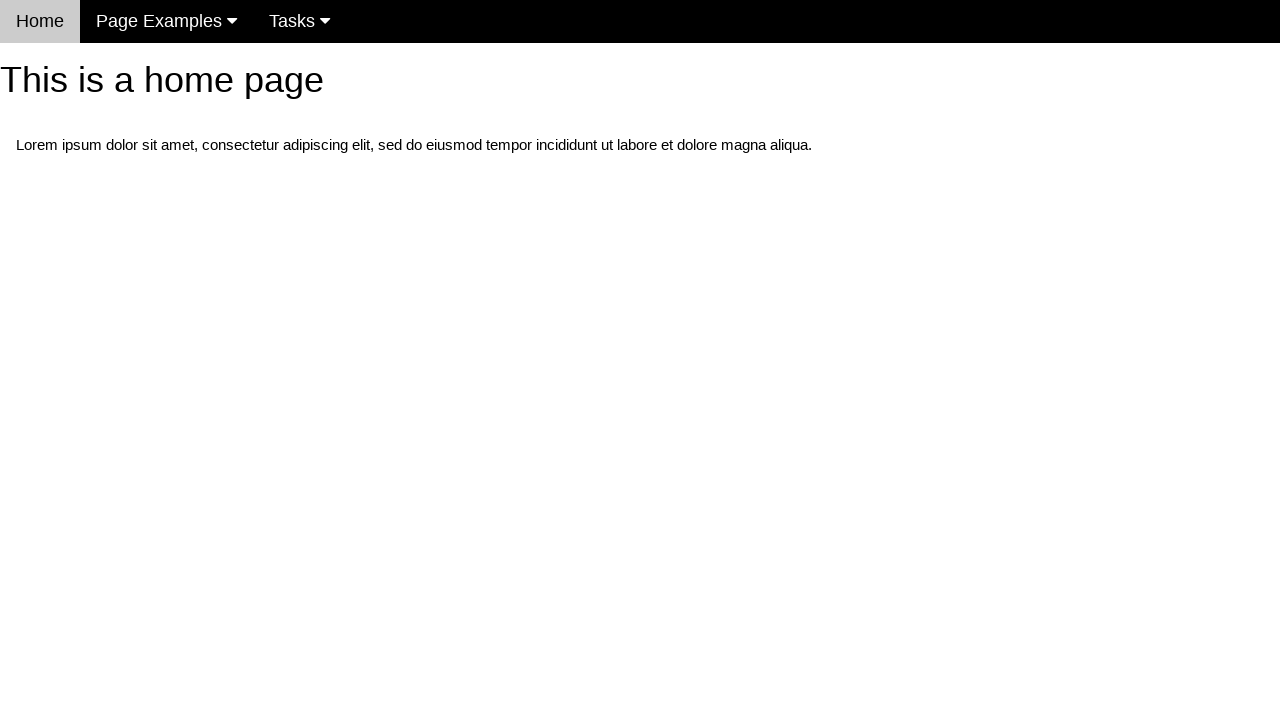

Verified description text matches expected Lorem ipsum content
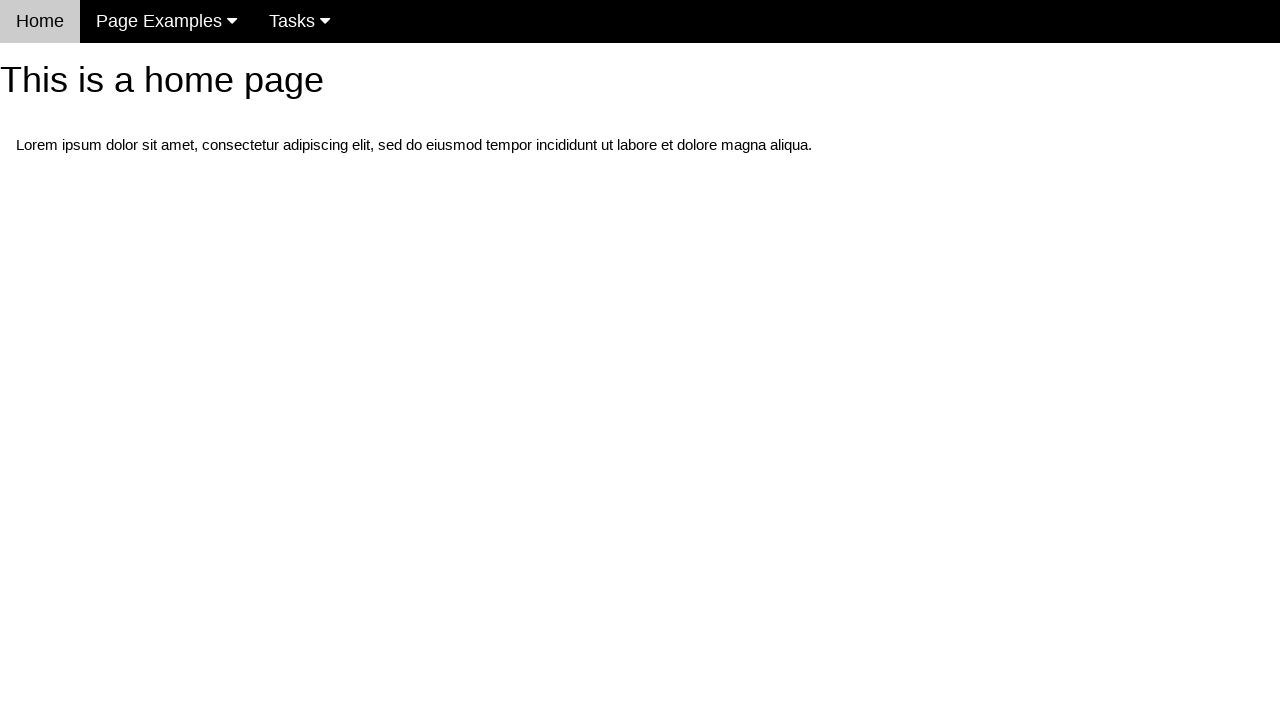

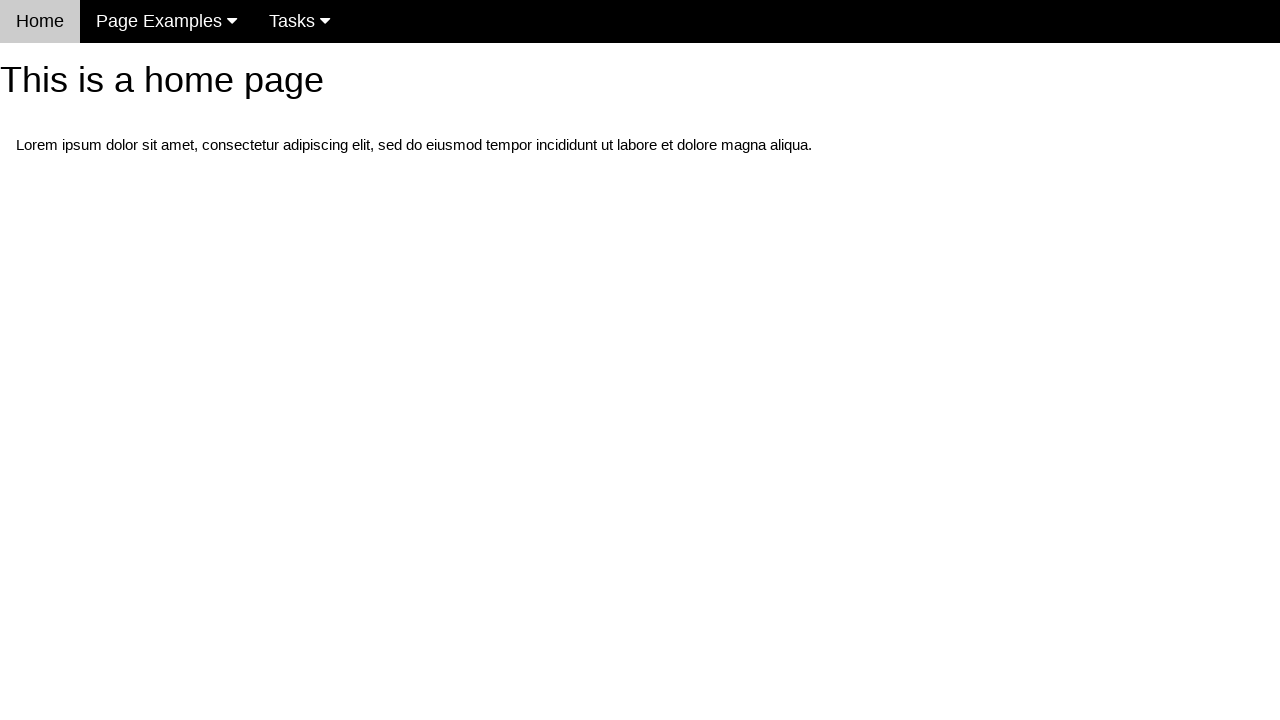